Tests date picker functionality by selecting a specific date (June 15, 2027) through the calendar navigation and verifies the selected values are correctly displayed in the input fields.

Starting URL: https://rahulshettyacademy.com/seleniumPractise/#/offers

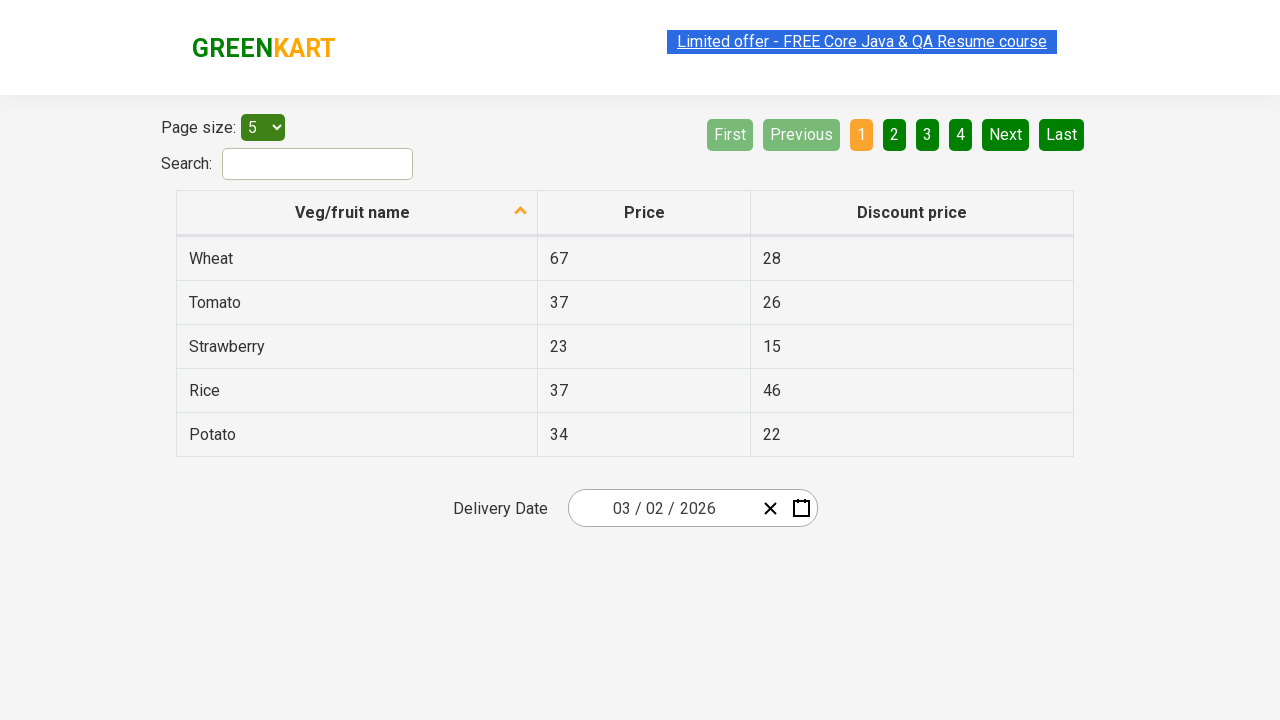

Waited 5 seconds for page to load
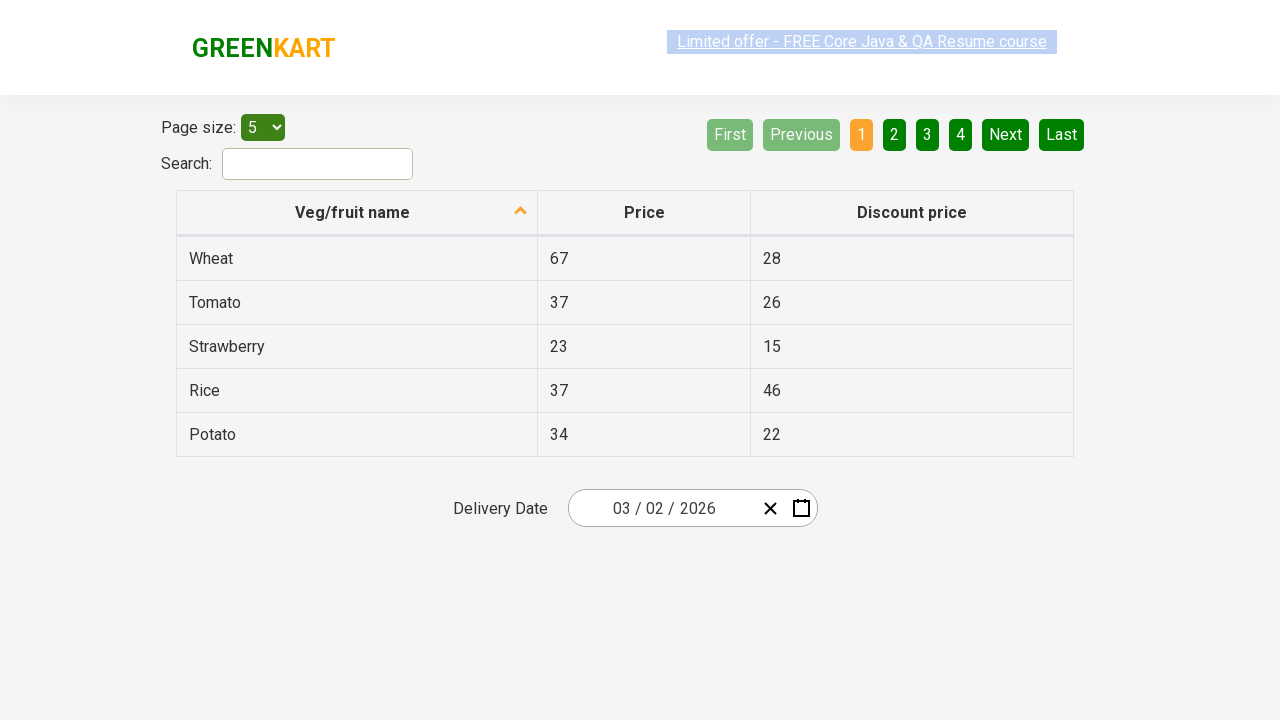

Clicked date picker input group to open calendar at (662, 508) on .react-date-picker__inputGroup
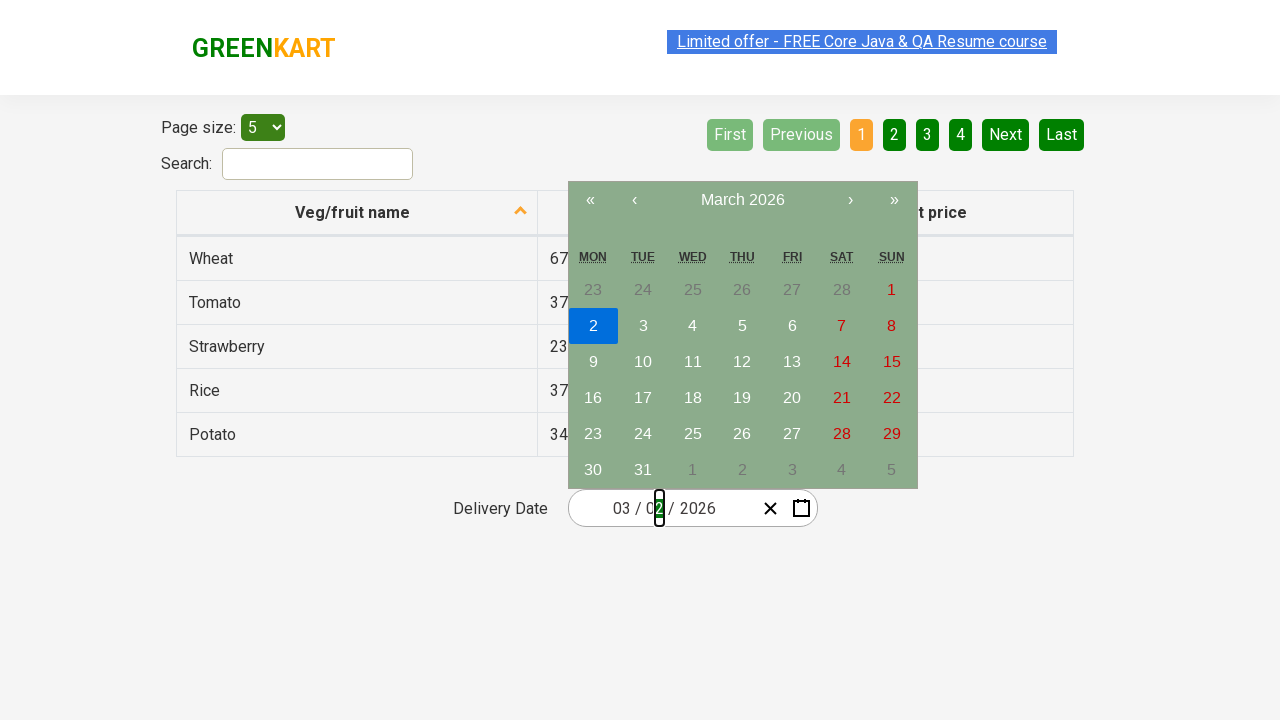

Clicked navigation label first time to navigate to month view at (742, 200) on .react-calendar__navigation__label
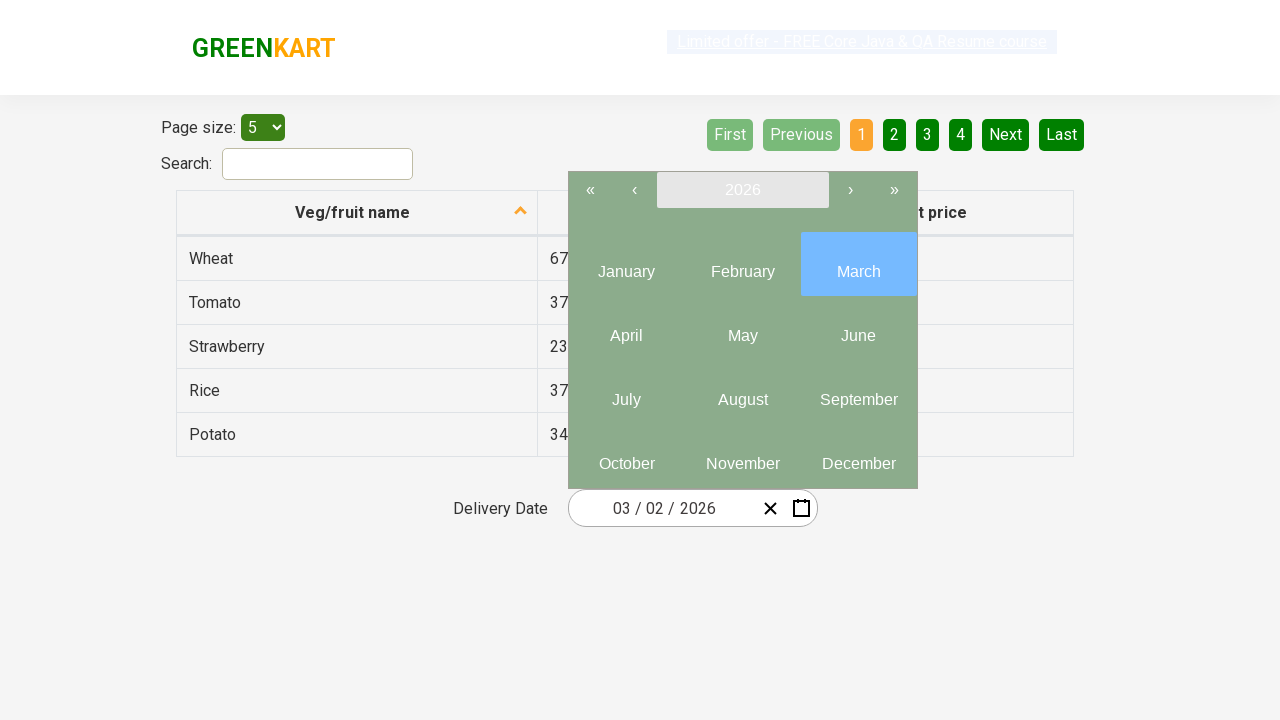

Clicked navigation label second time to navigate to year view at (742, 190) on .react-calendar__navigation__label
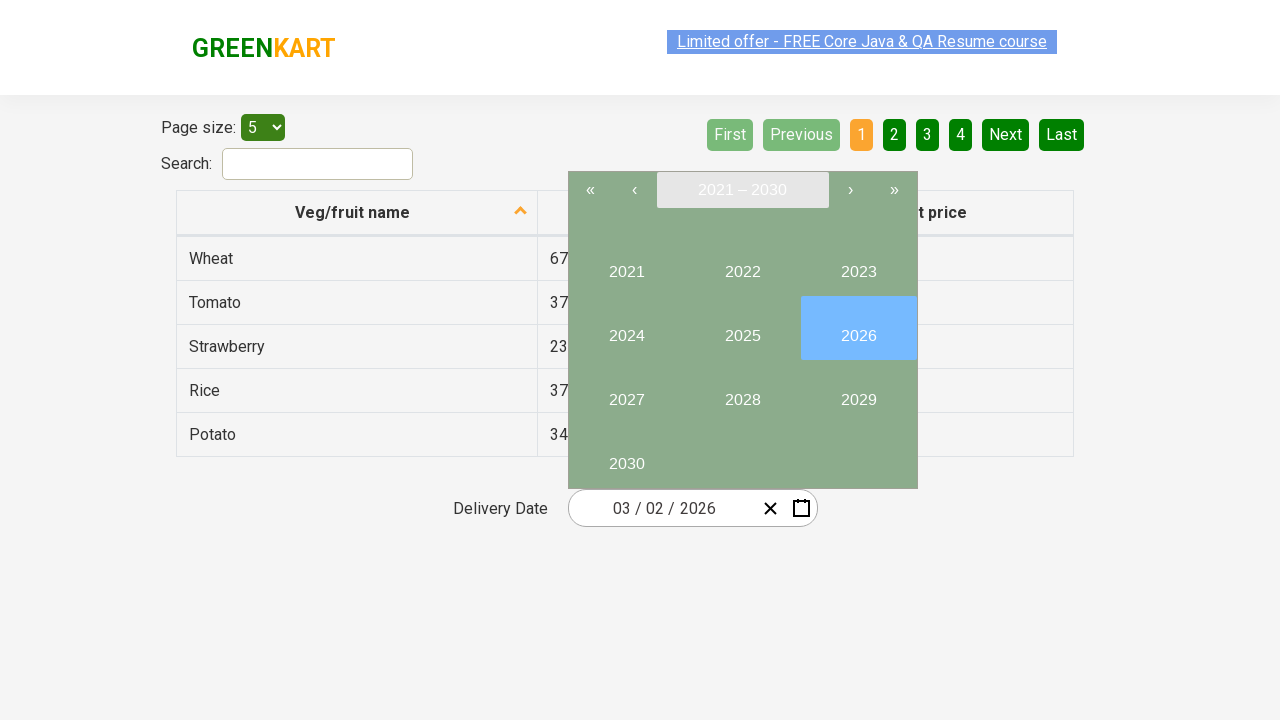

Selected year 2027 from year view at (626, 392) on button:has-text('2027')
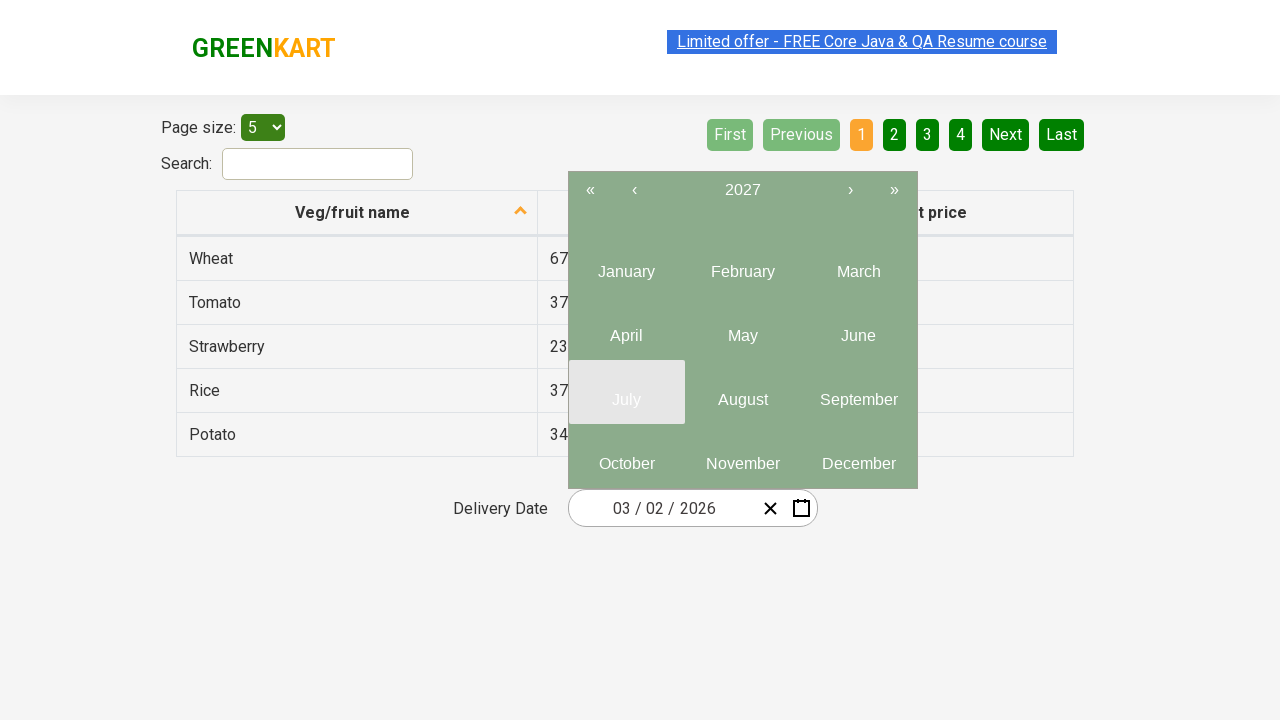

Selected month 6 (June) from month view at (858, 328) on .react-calendar__year-view__months__month >> nth=5
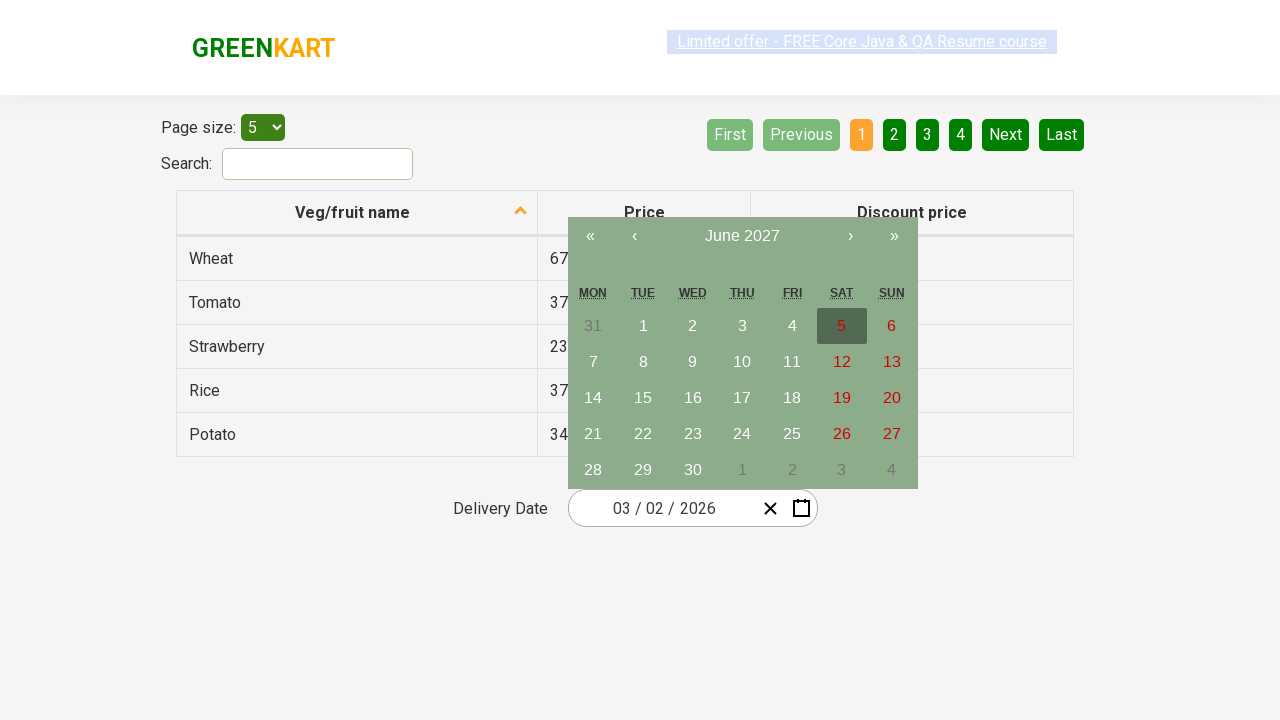

Selected date 15 from calendar at (643, 398) on abbr:has-text('15')
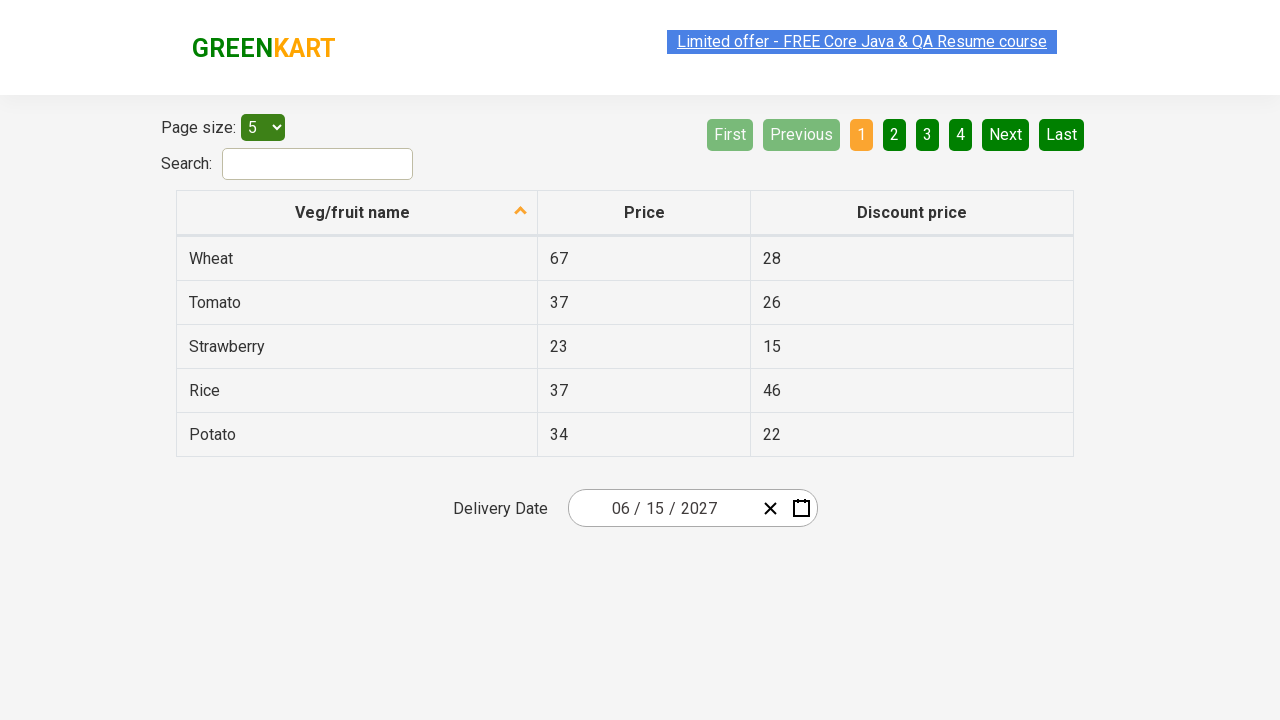

Date picker input fields updated successfully
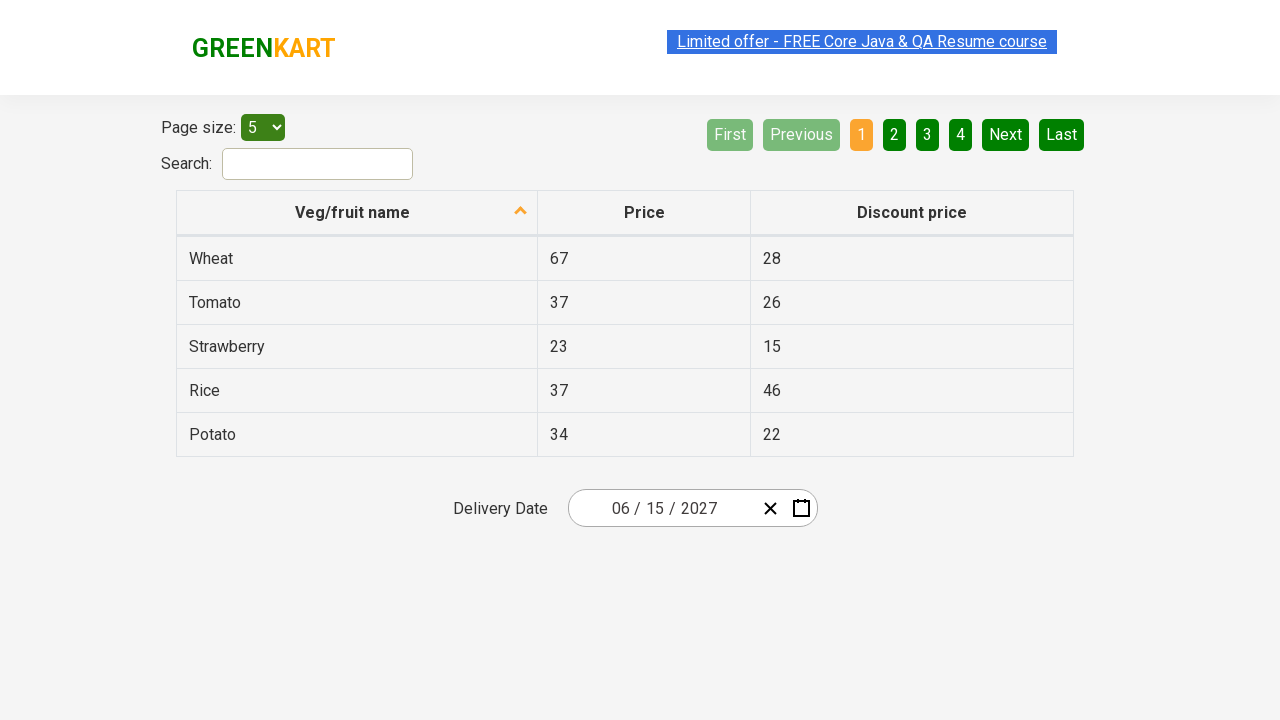

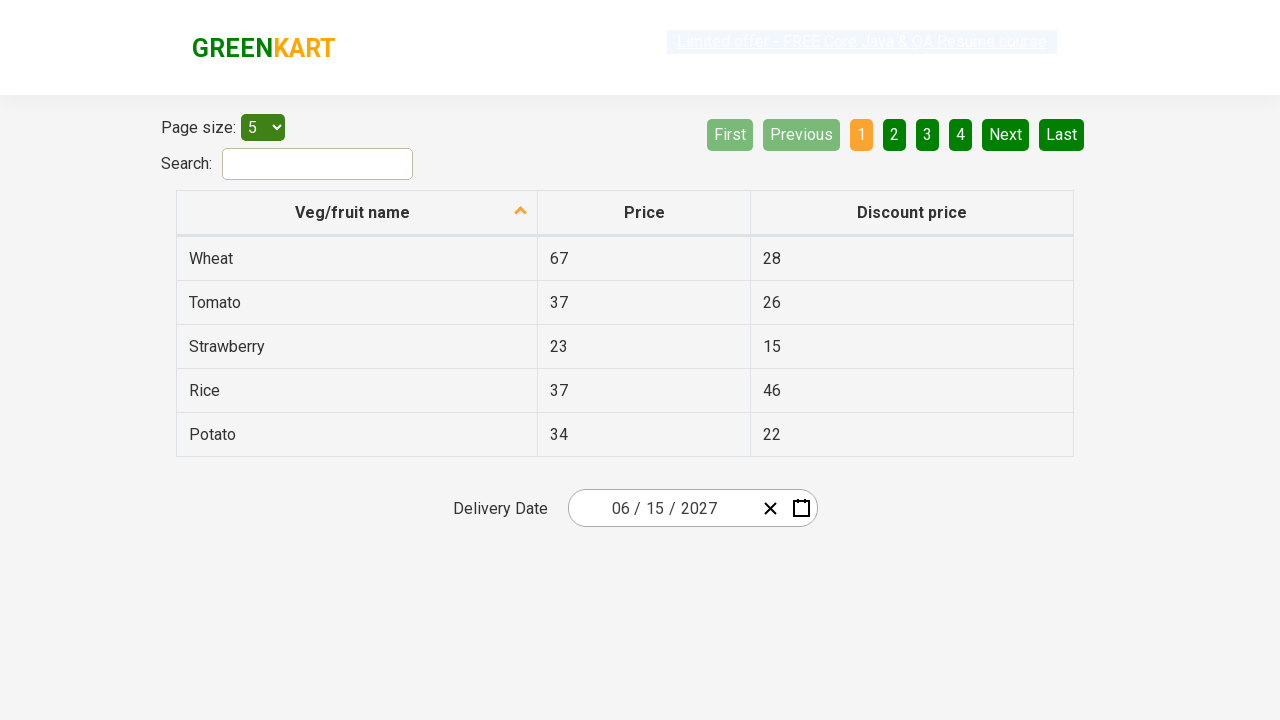